Tests adding a single phone item to the shopping cart and verifies the success alert message appears.

Starting URL: https://www.demoblaze.com/index.html

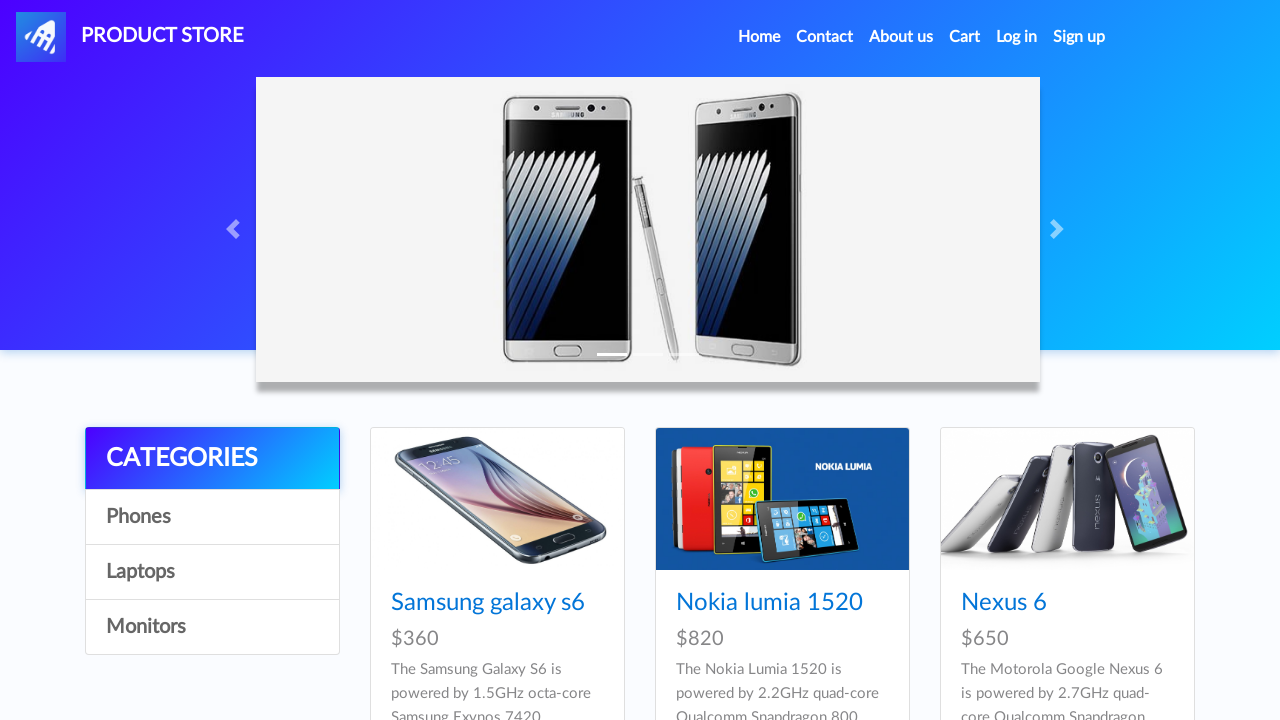

Waited for demoblaze.com homepage to load
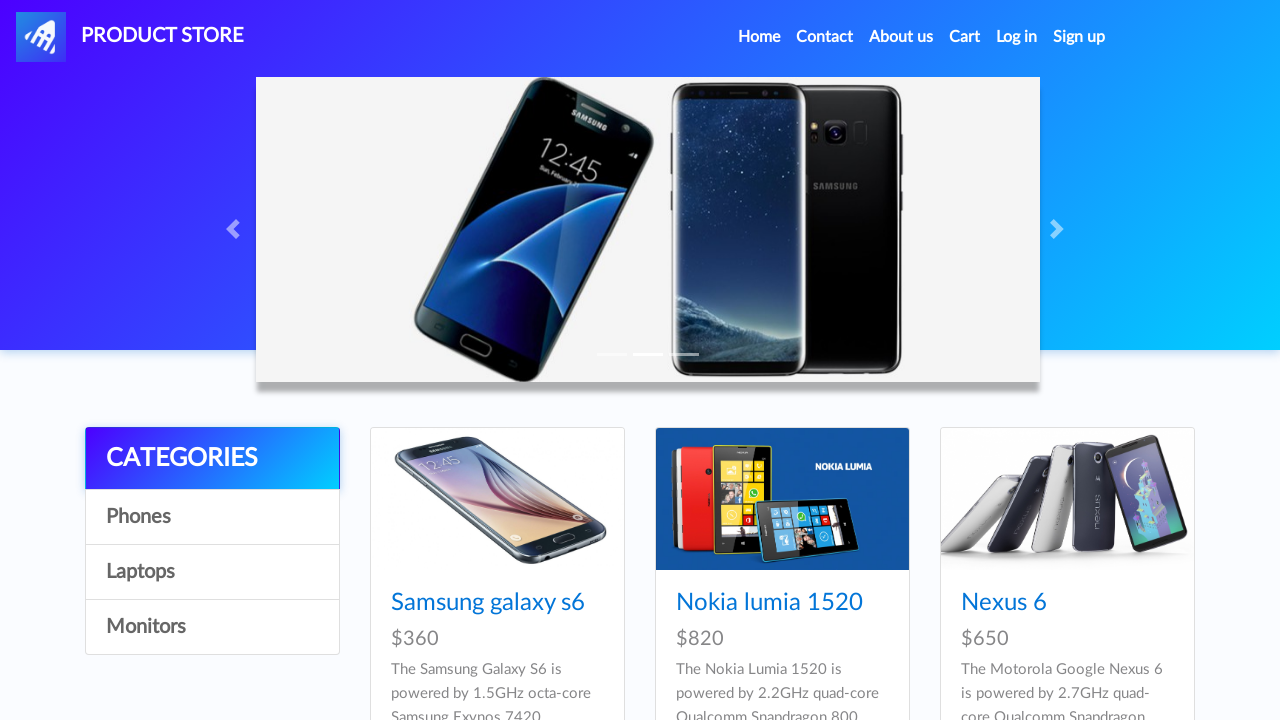

Clicked on a phone item to view product details at (752, 361) on div.col-lg-4:nth-child(5) > div:nth-child(1) > div:nth-child(2) > h4:nth-child(1
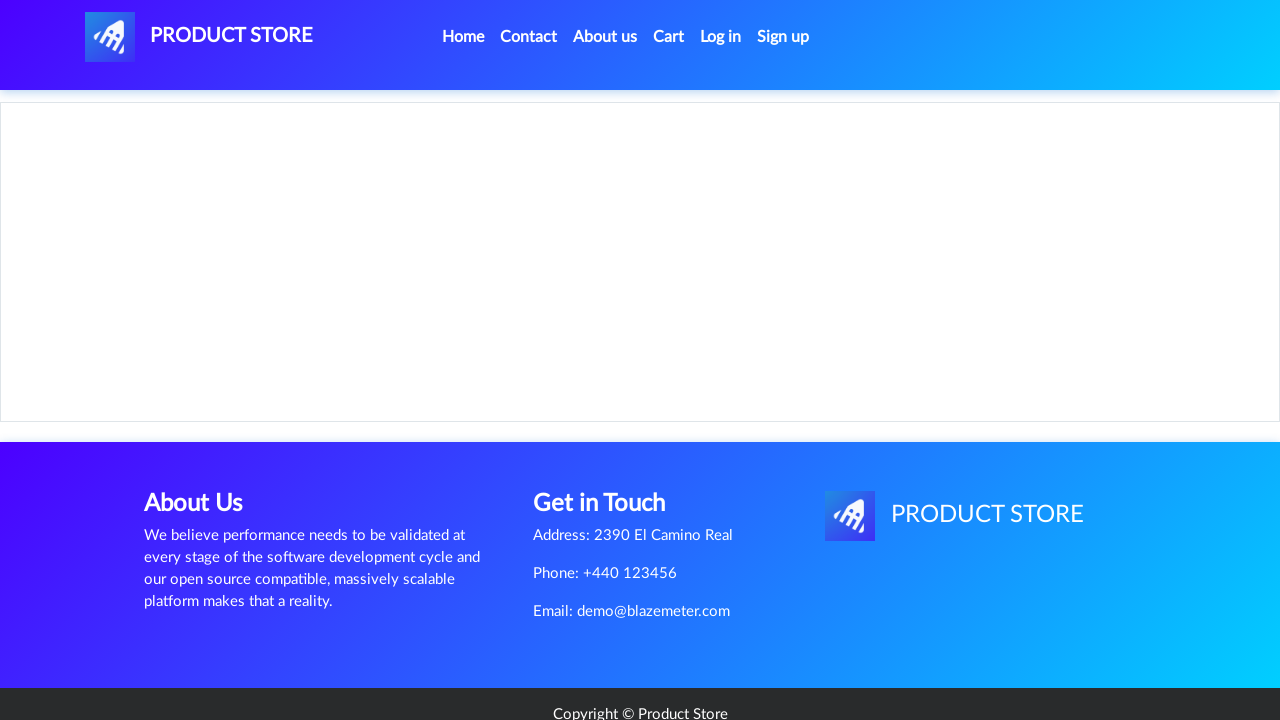

Waited for product details page to load
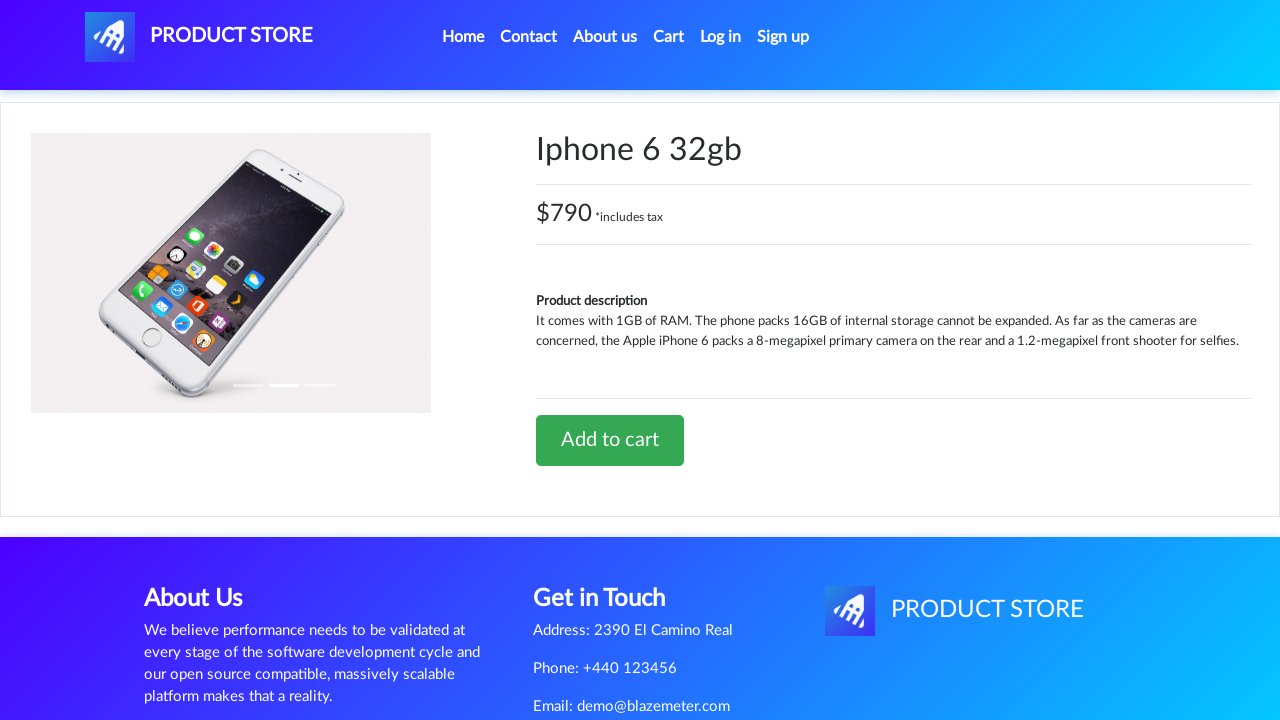

Verified product details page loaded with product information
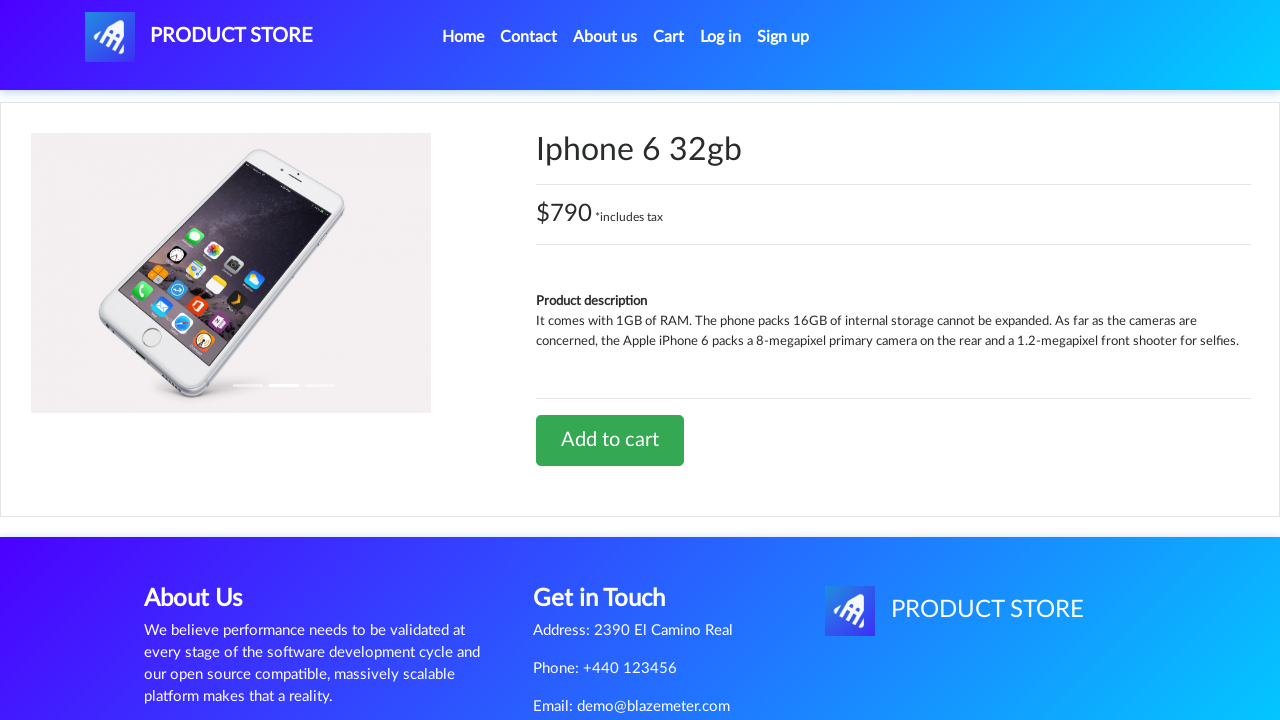

Clicked 'Add to Cart' button at (610, 440) on a.btn
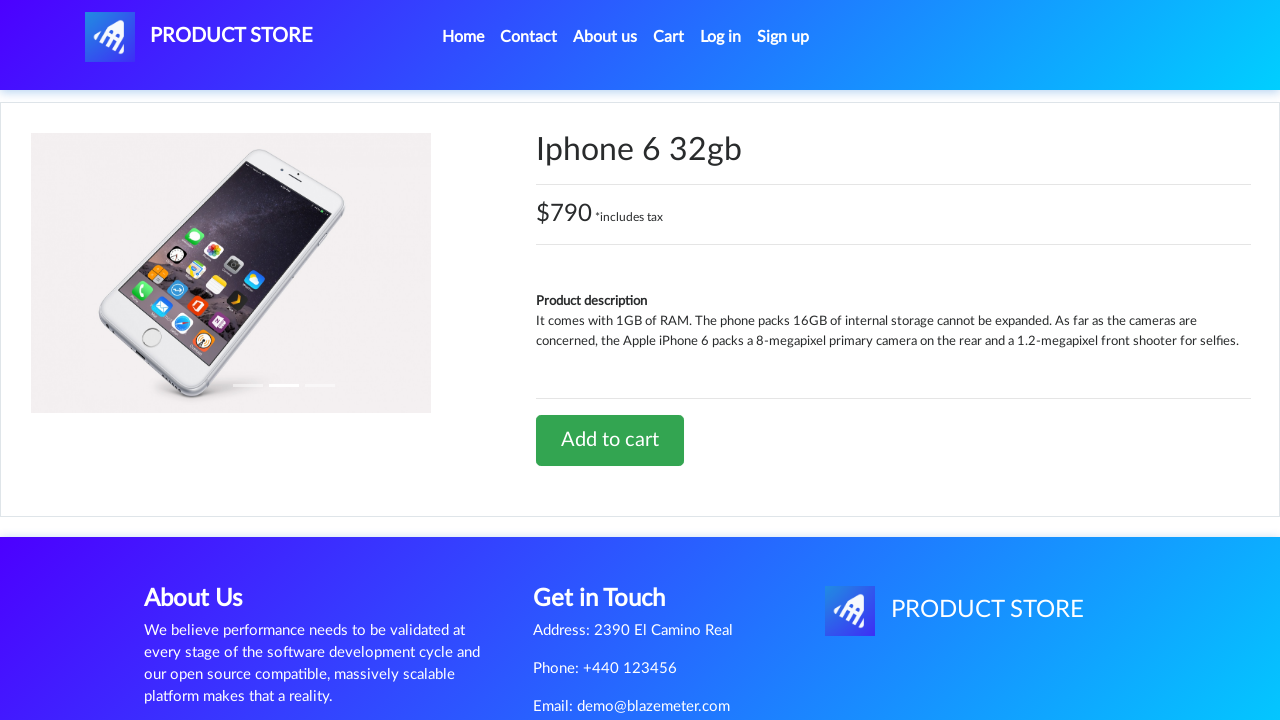

Waited for success alert to appear
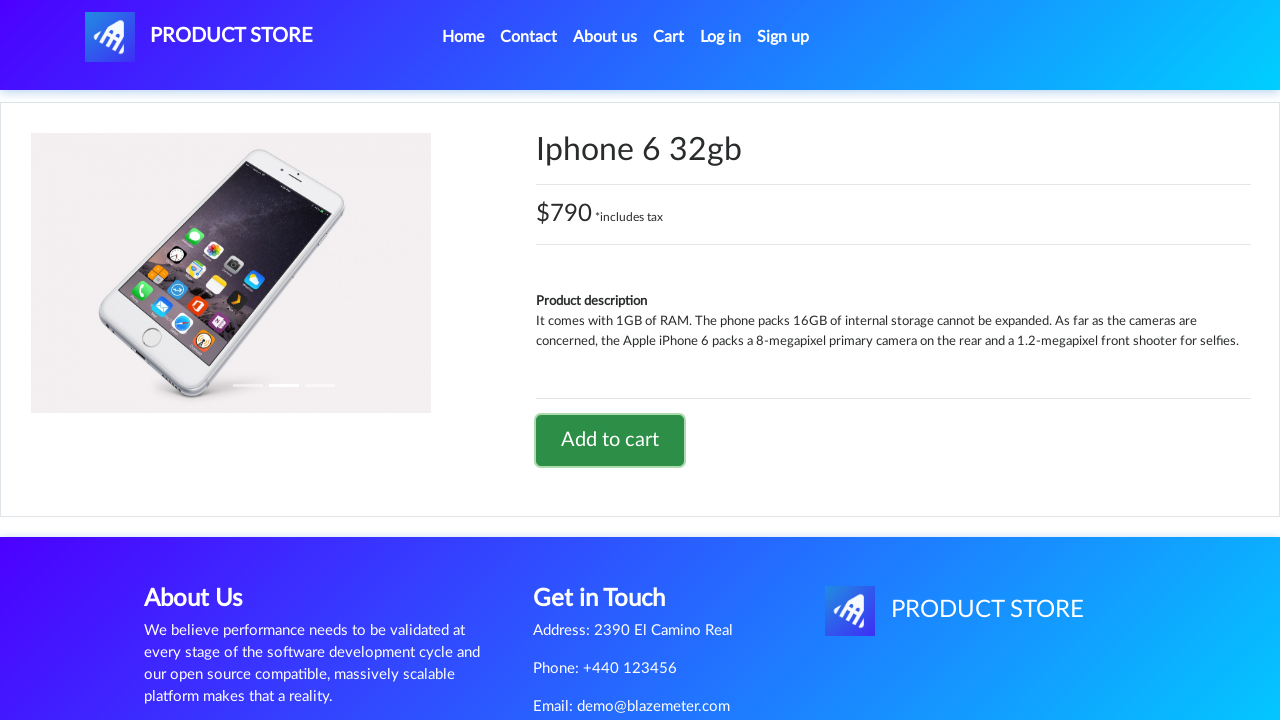

Accepted success alert message confirming item added to cart
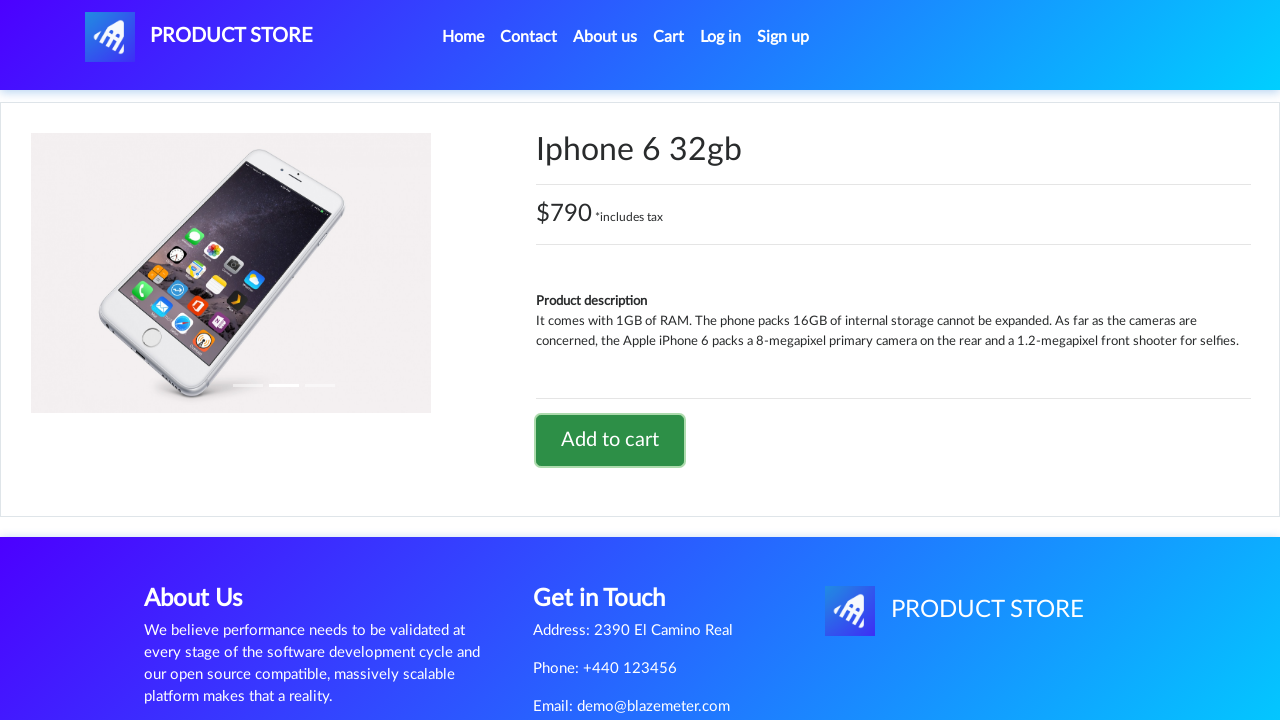

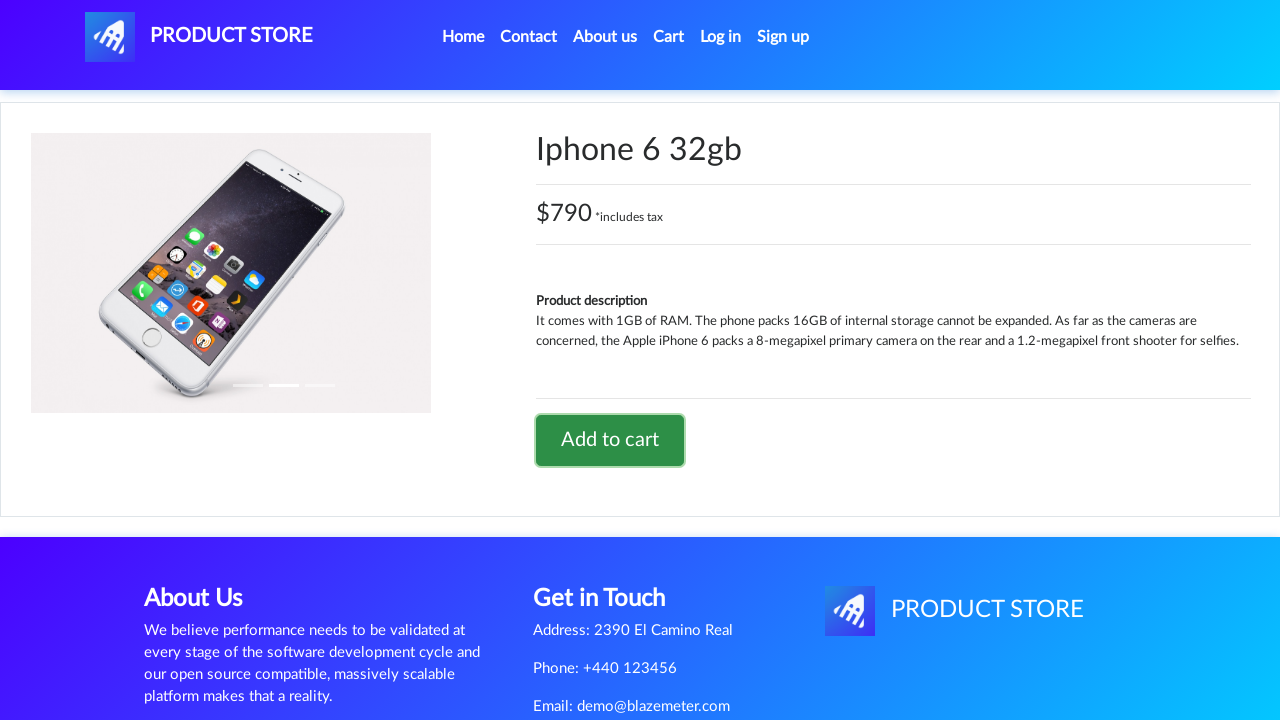